Tests file upload functionality on W3Schools by creating a mock MP3 file and uploading it through the file input element.

Starting URL: https://www.w3schools.com/howto/howto_html_file_upload_button.asp

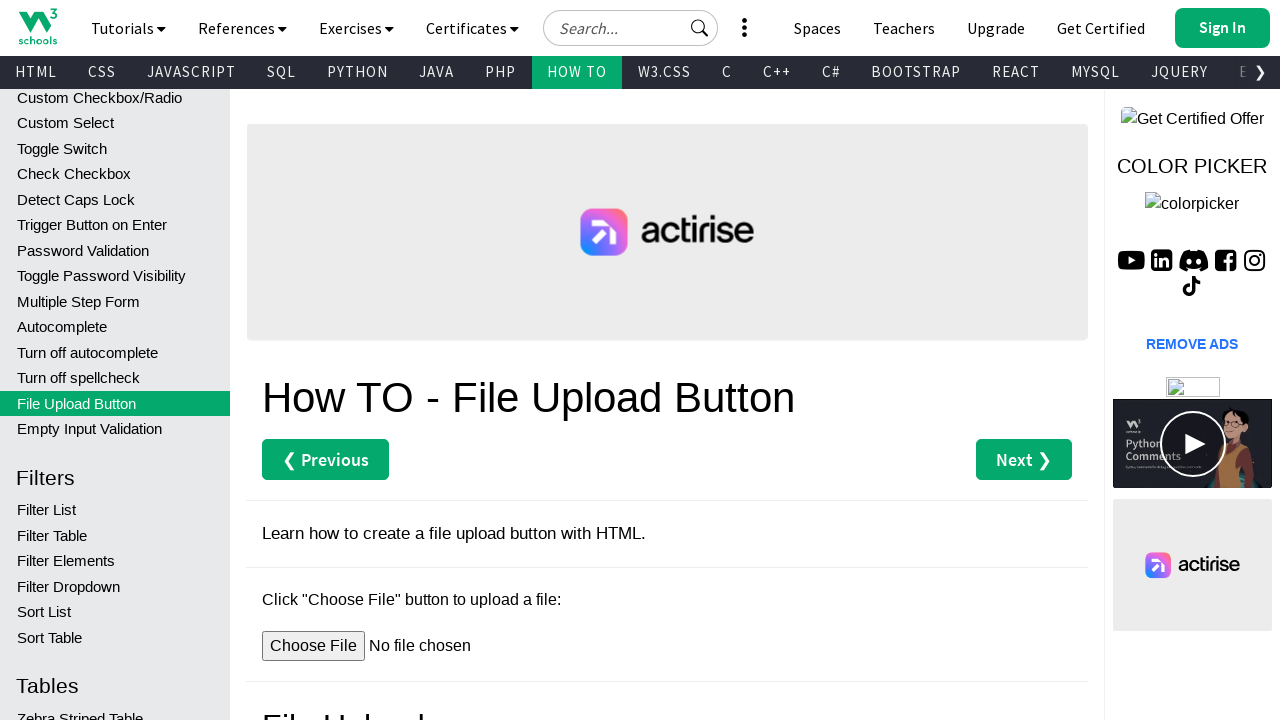

Created mock MP3 file in temporary directory
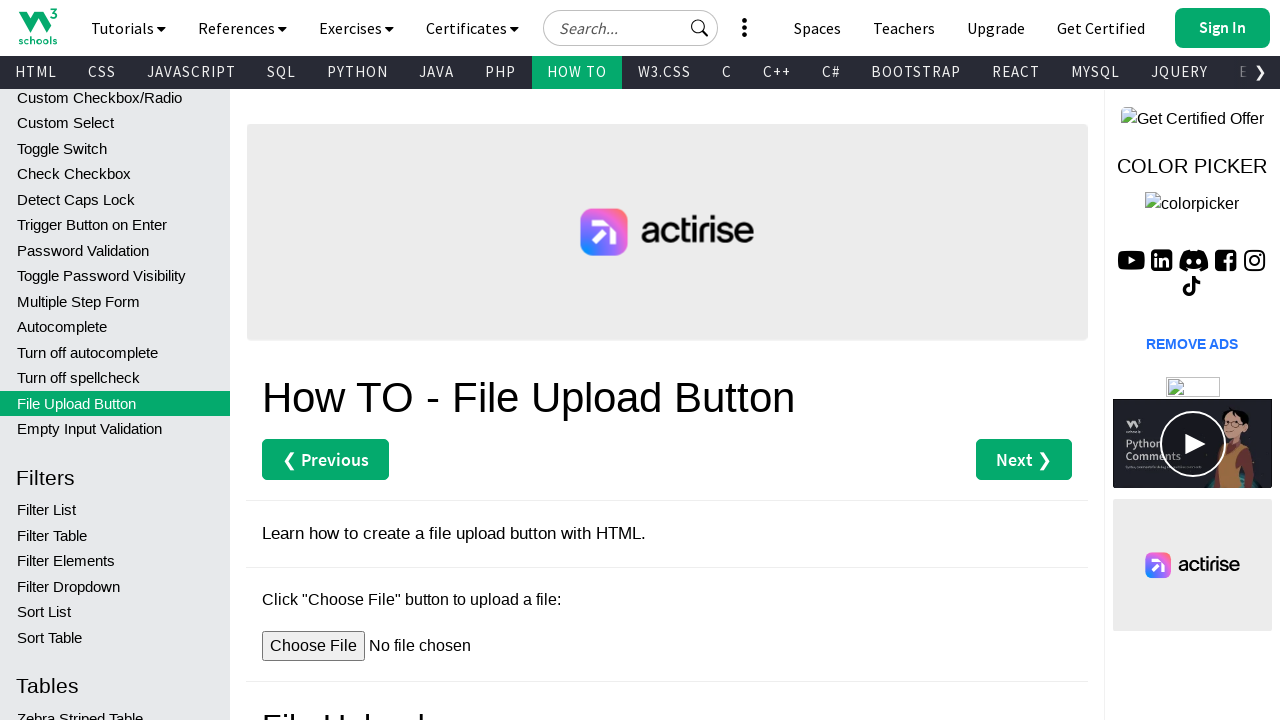

File input element is available on the page
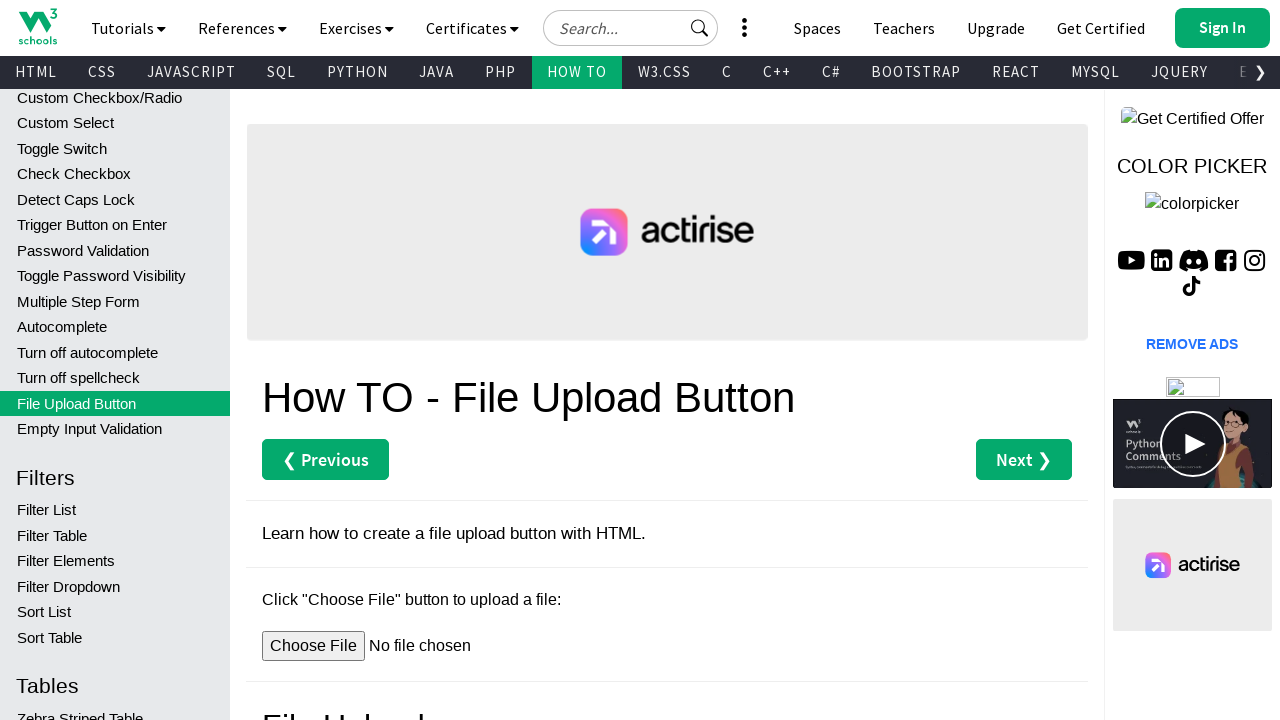

Uploaded mock MP3 file through file input
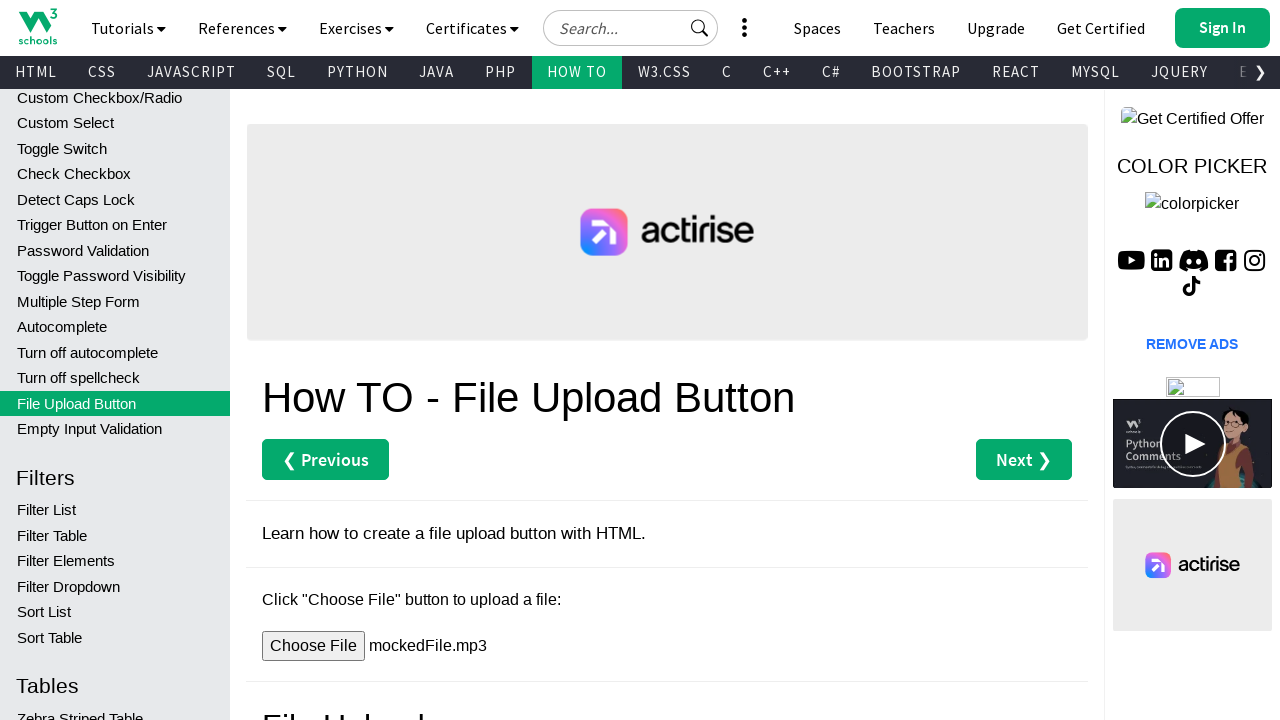

Cleaned up temporary mock MP3 file
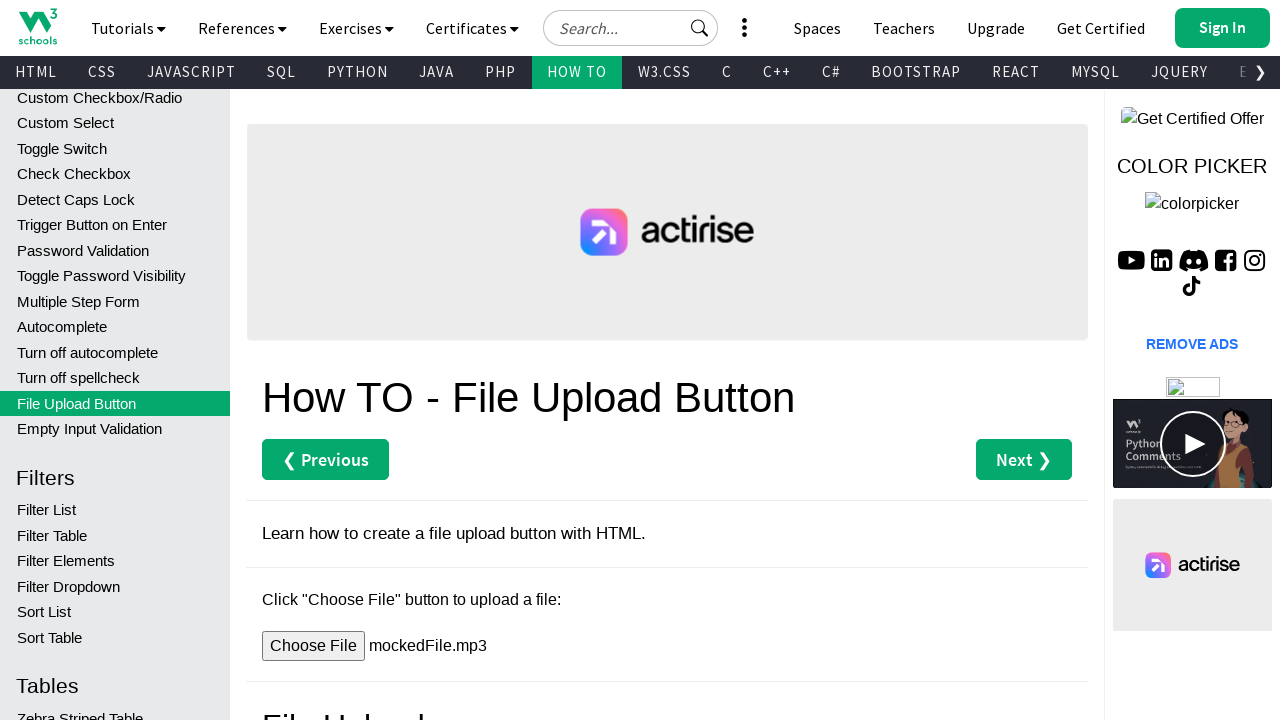

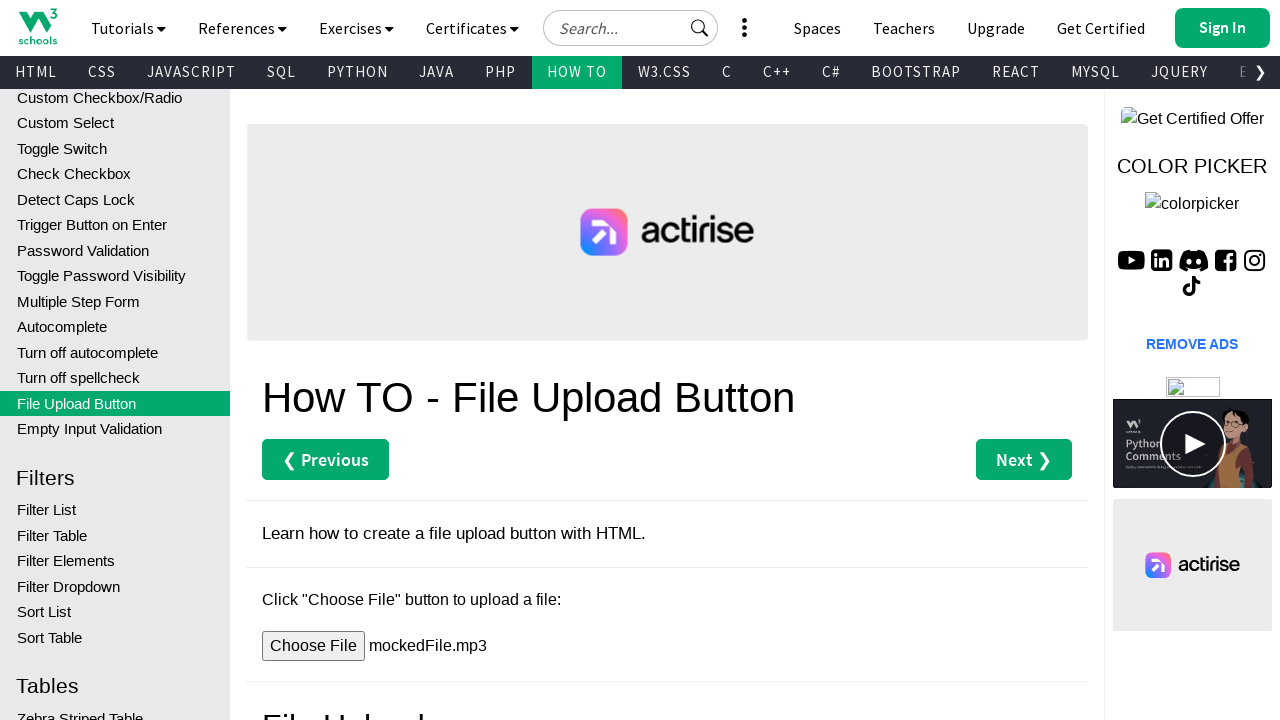